Tests simple click functionality by clicking the third primary button on the buttons demo page

Starting URL: https://demoqa.com/buttons

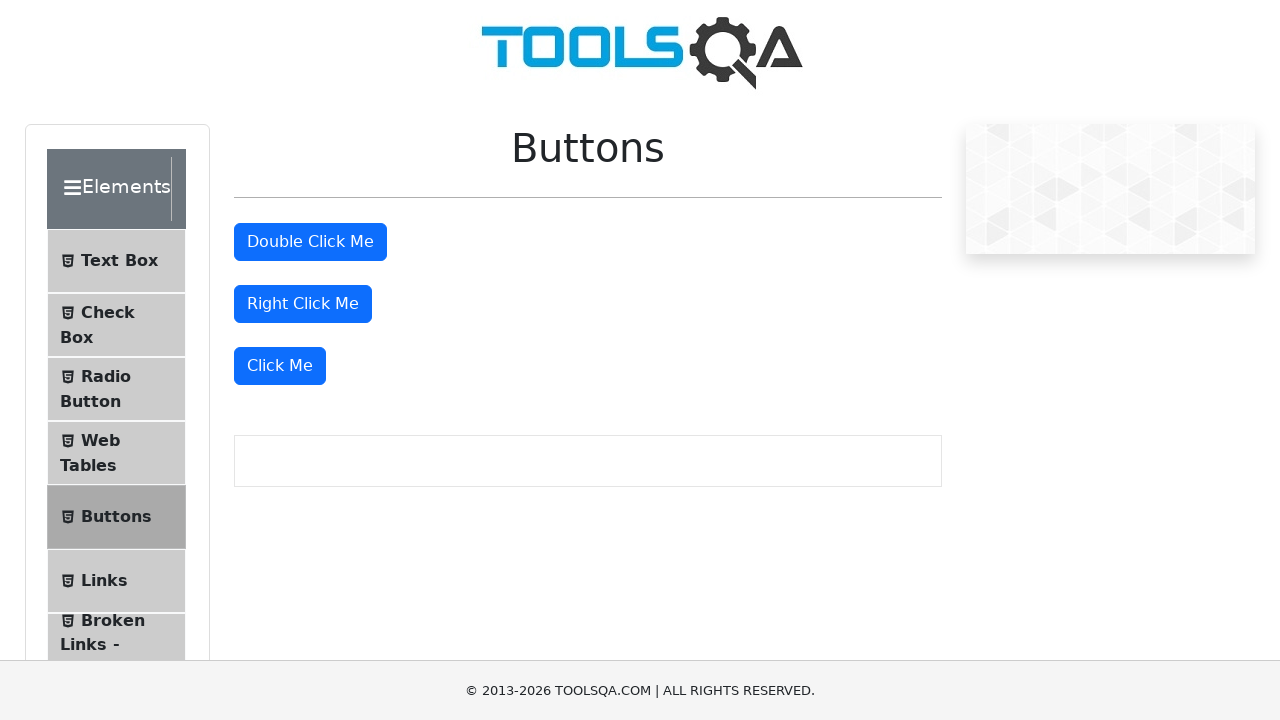

Waited for primary buttons to load on buttons demo page
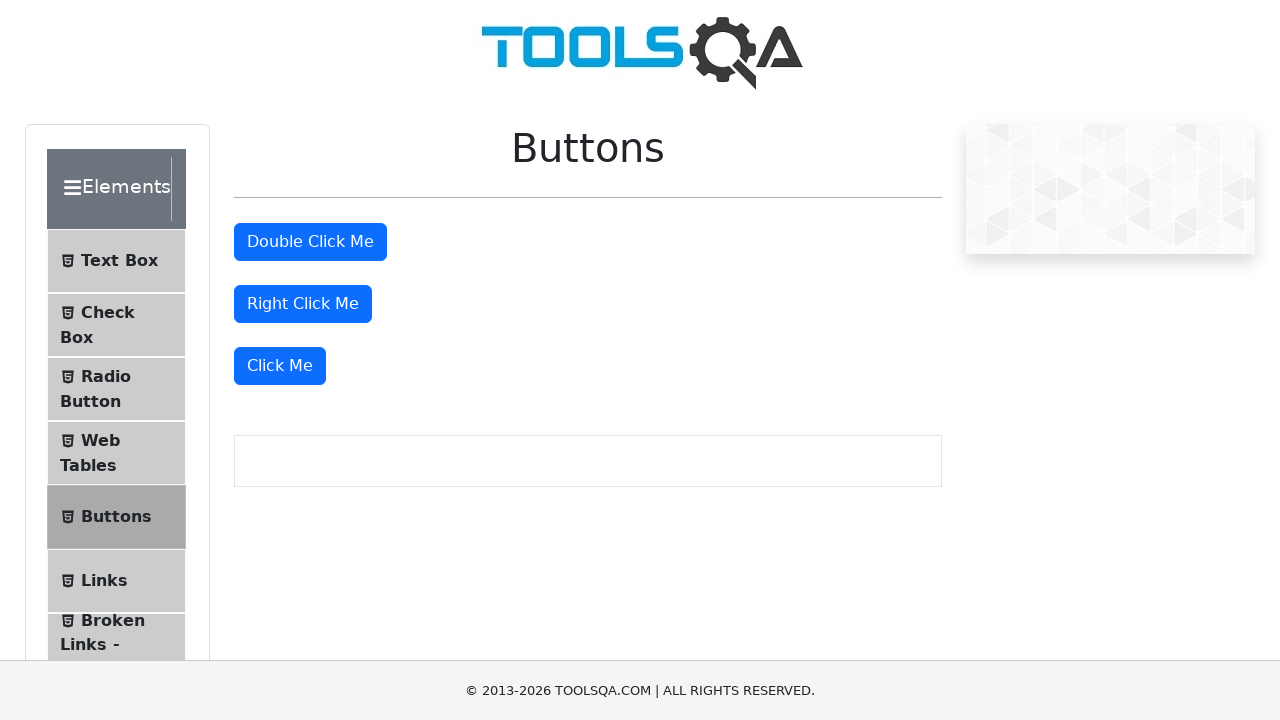

Located all primary buttons on the page
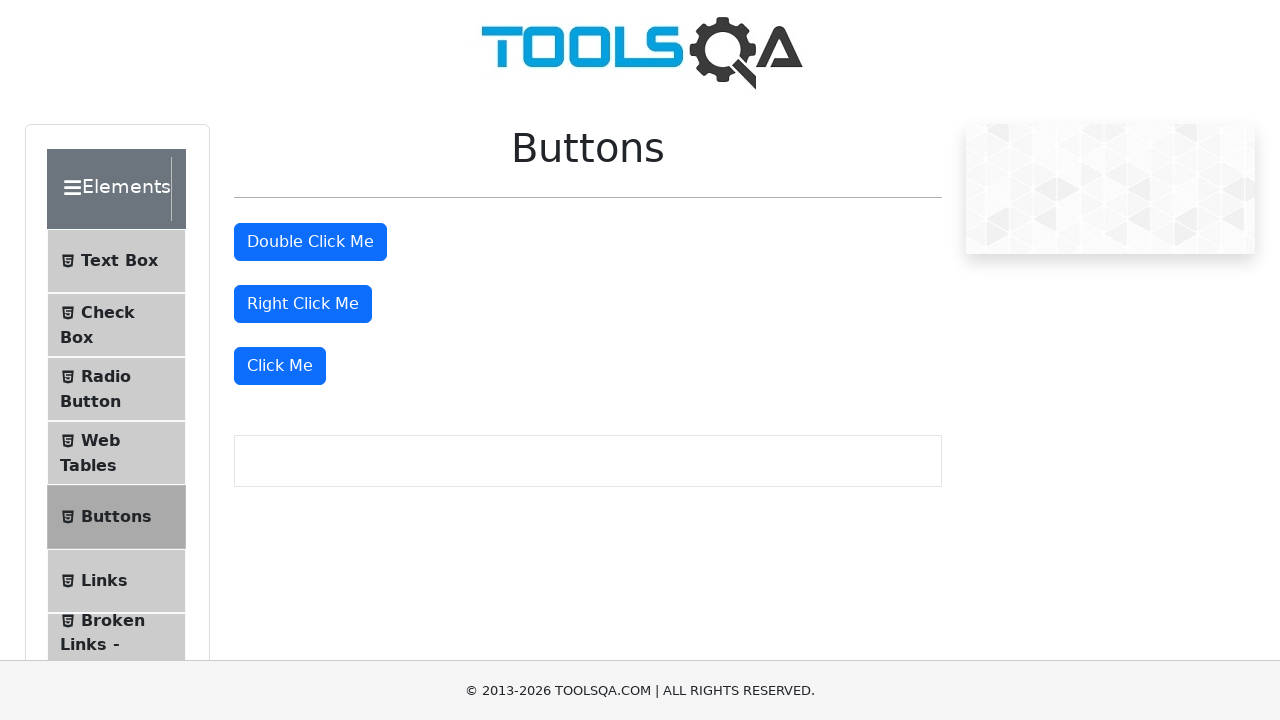

Clicked the third primary button at (280, 366) on .btn.btn-primary >> nth=2
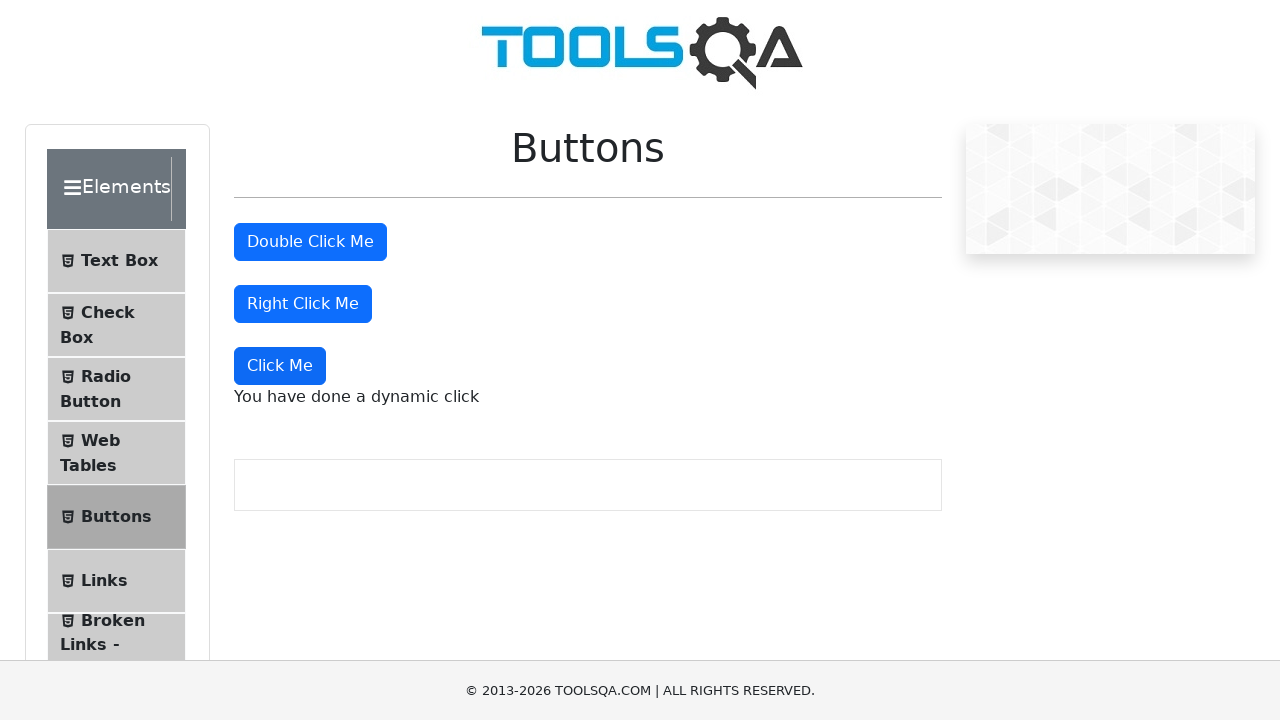

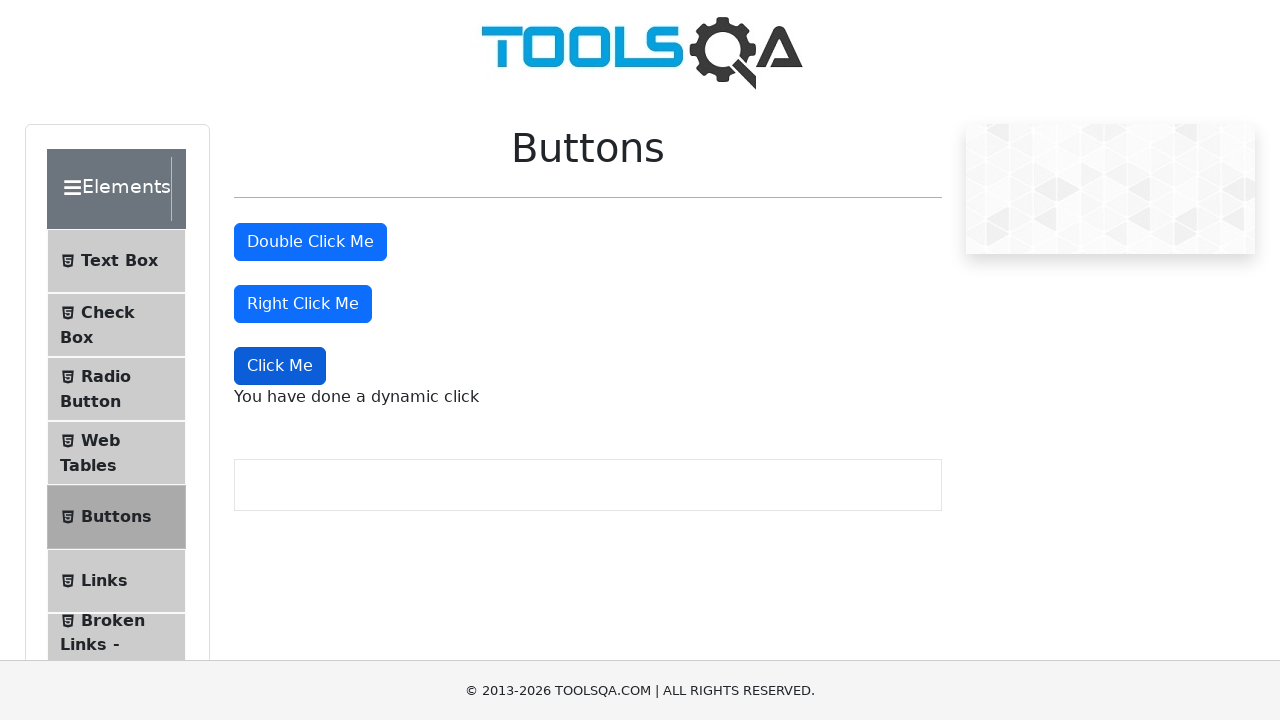